Tests a reverse captcha page by reading a math equation, evaluating it, entering the answer, and submitting the form

Starting URL: https://techelement.neocities.org/the-back/reverse-captcha

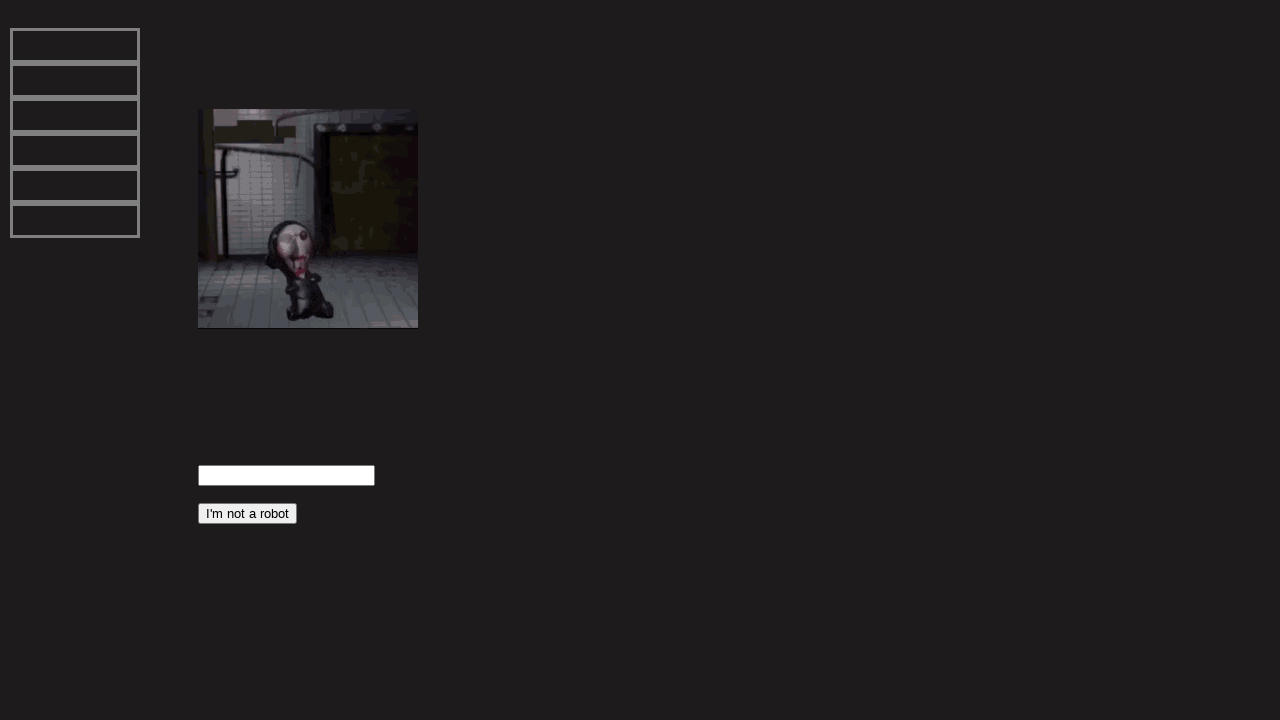

Navigated to reverse captcha page
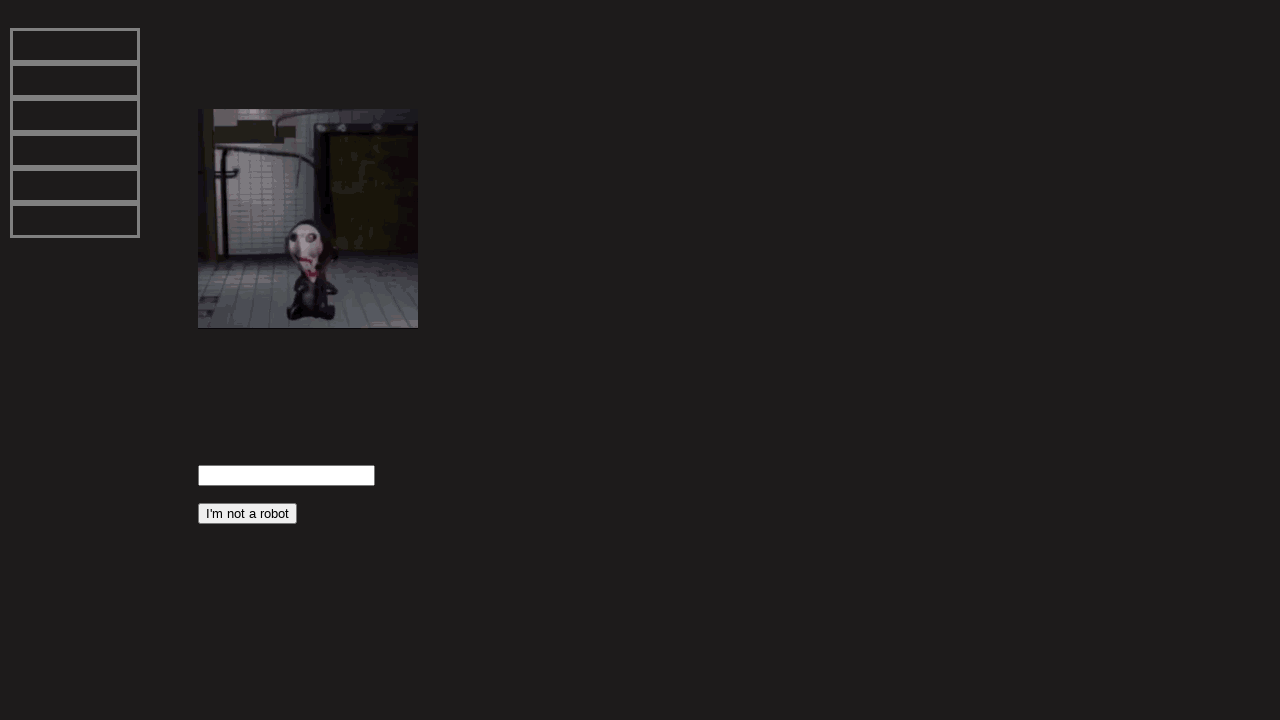

Located equation element on page
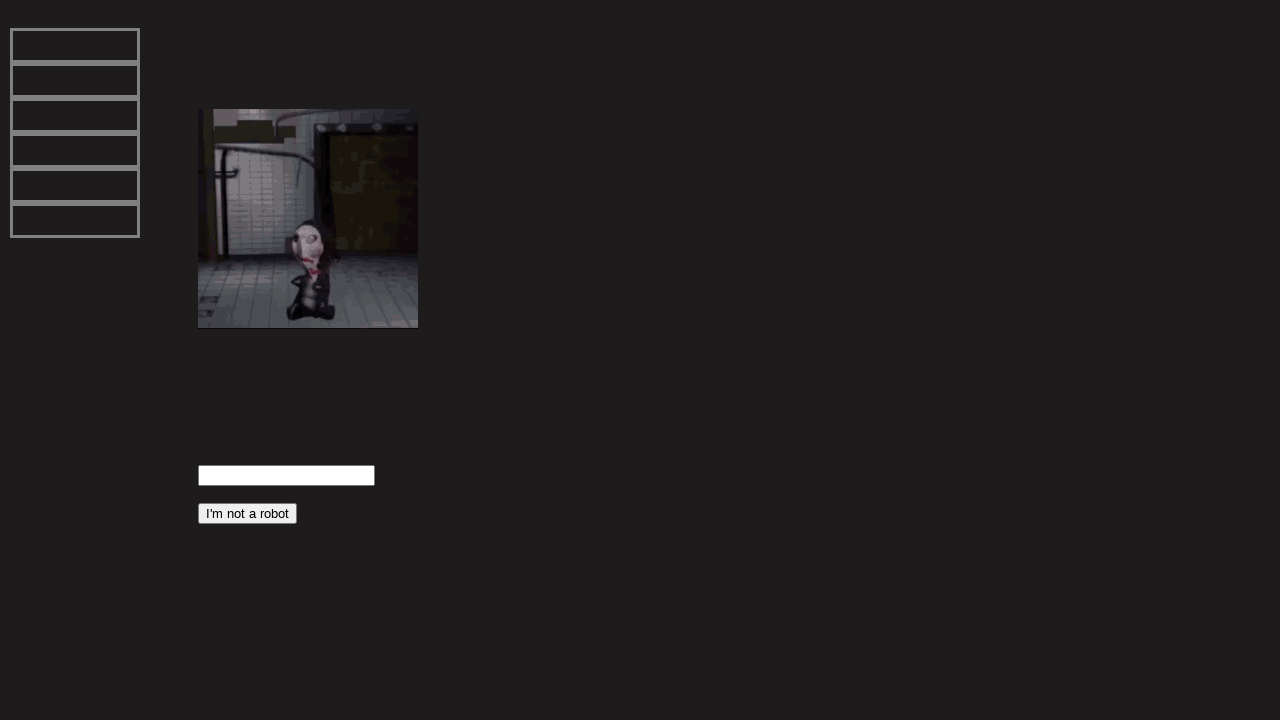

Retrieved equation text: 0.35515321671176125 * 0.5295634638091136 = 
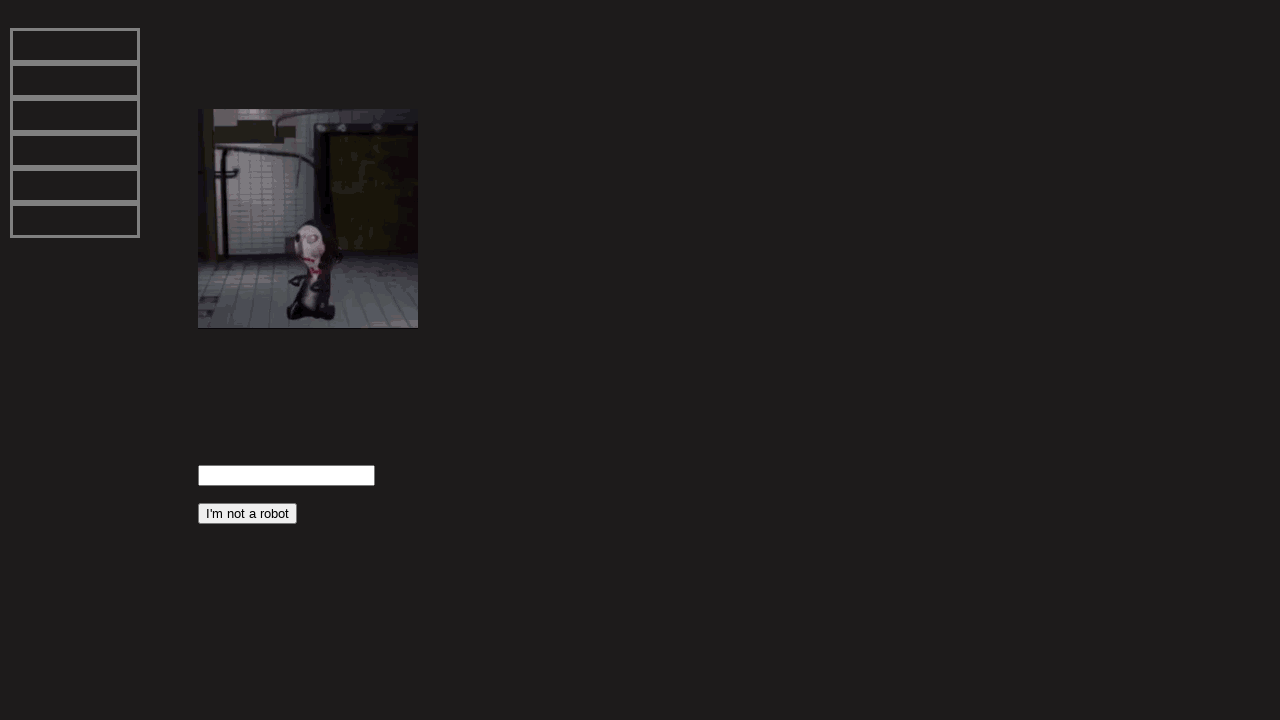

Cleaned equation text: 0.35515321671176125 * 0.5295634638091136 
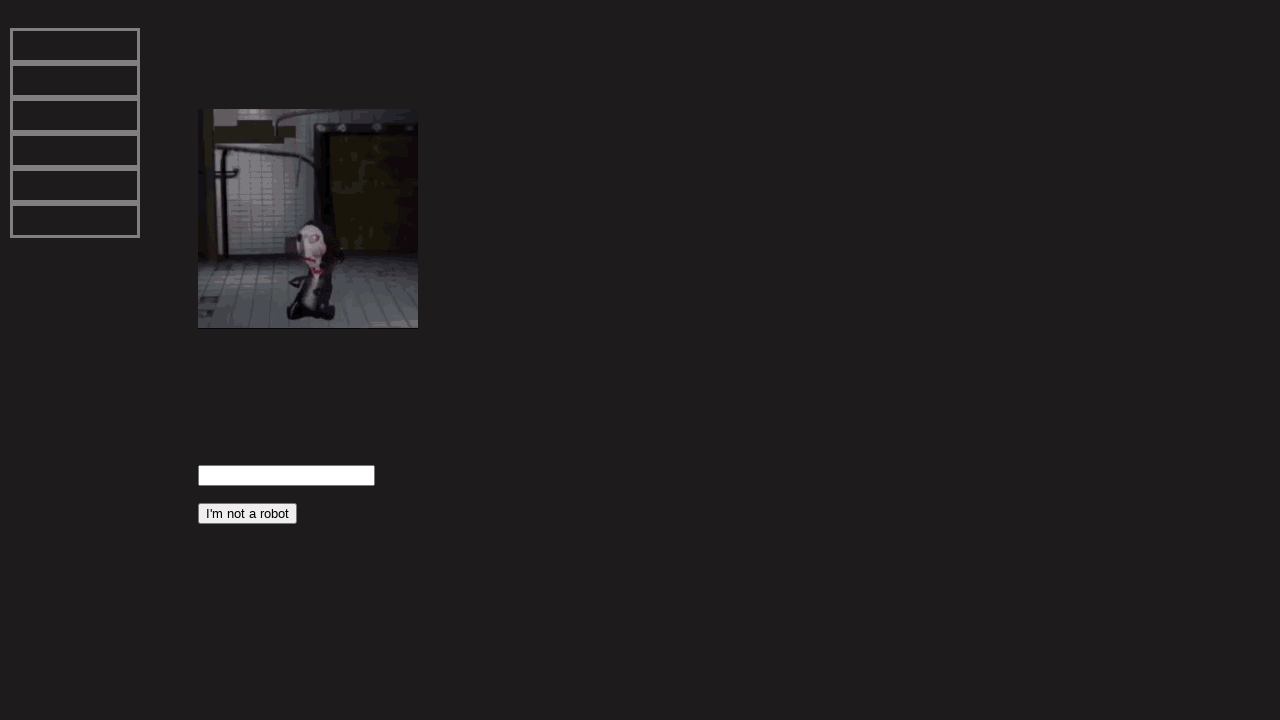

Evaluated math equation, answer is: 0.18807616762482904
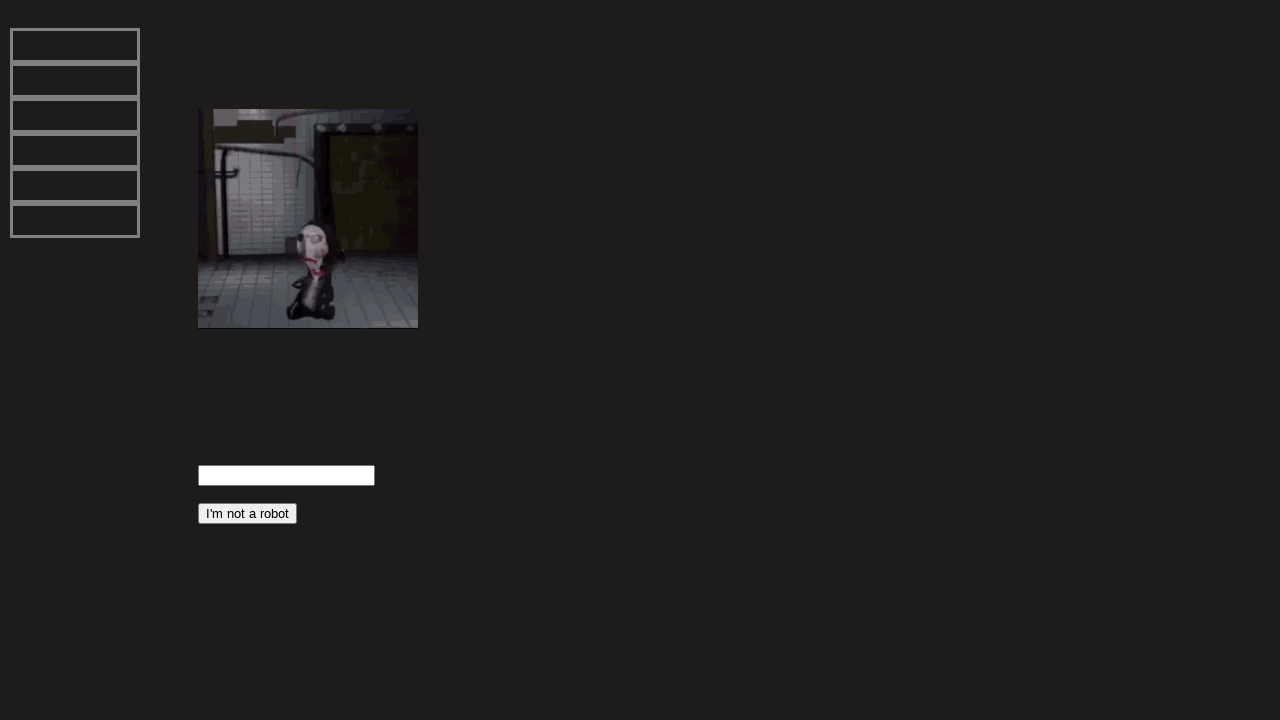

Filled answer field with 0.18807616762482904 on #ans
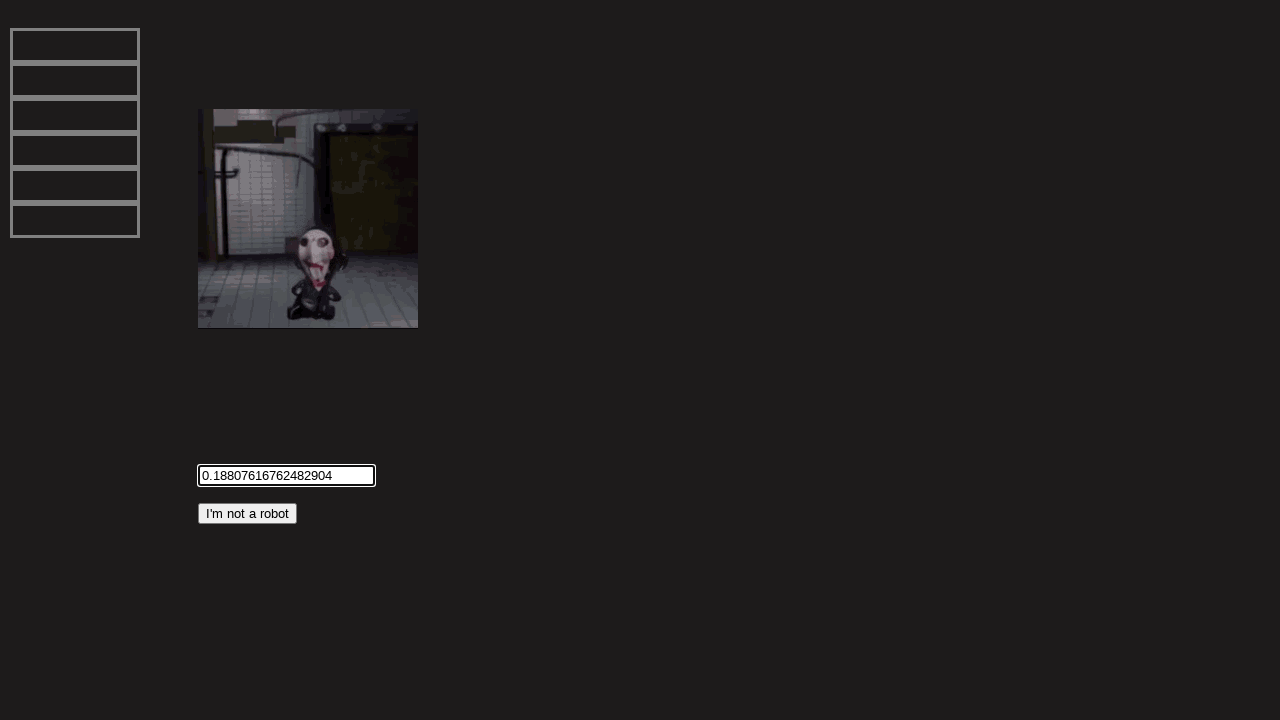

Clicked submit button to submit reverse captcha form at (248, 513) on xpath=//button
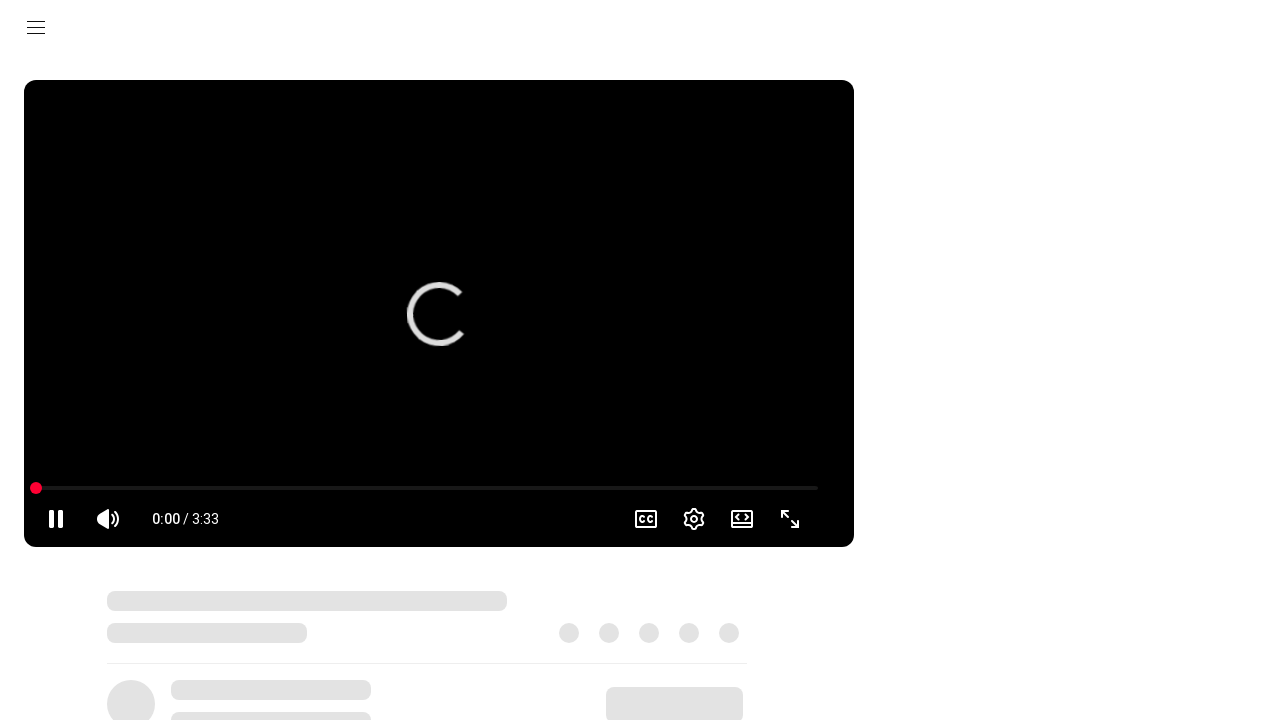

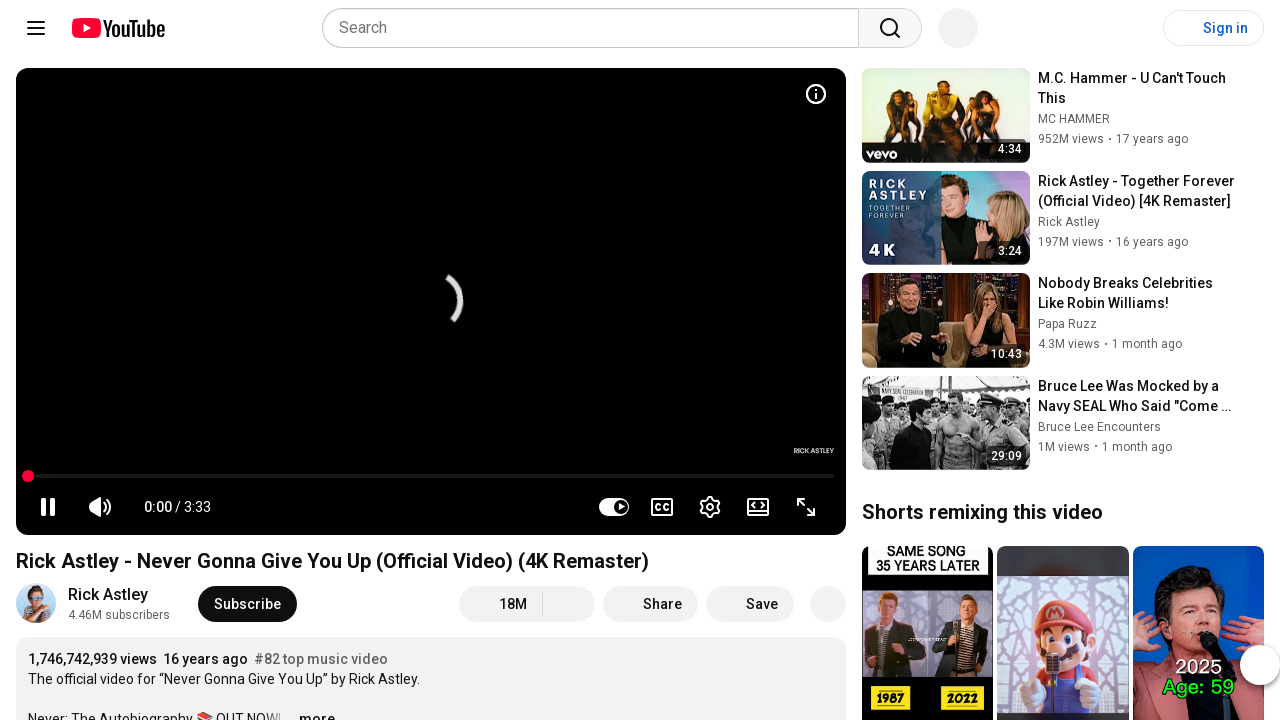